Tests drag and drop functionality on jQuery UI demo page by dragging an element and dropping it onto a target droppable area within an iframe

Starting URL: https://jqueryui.com/droppable/

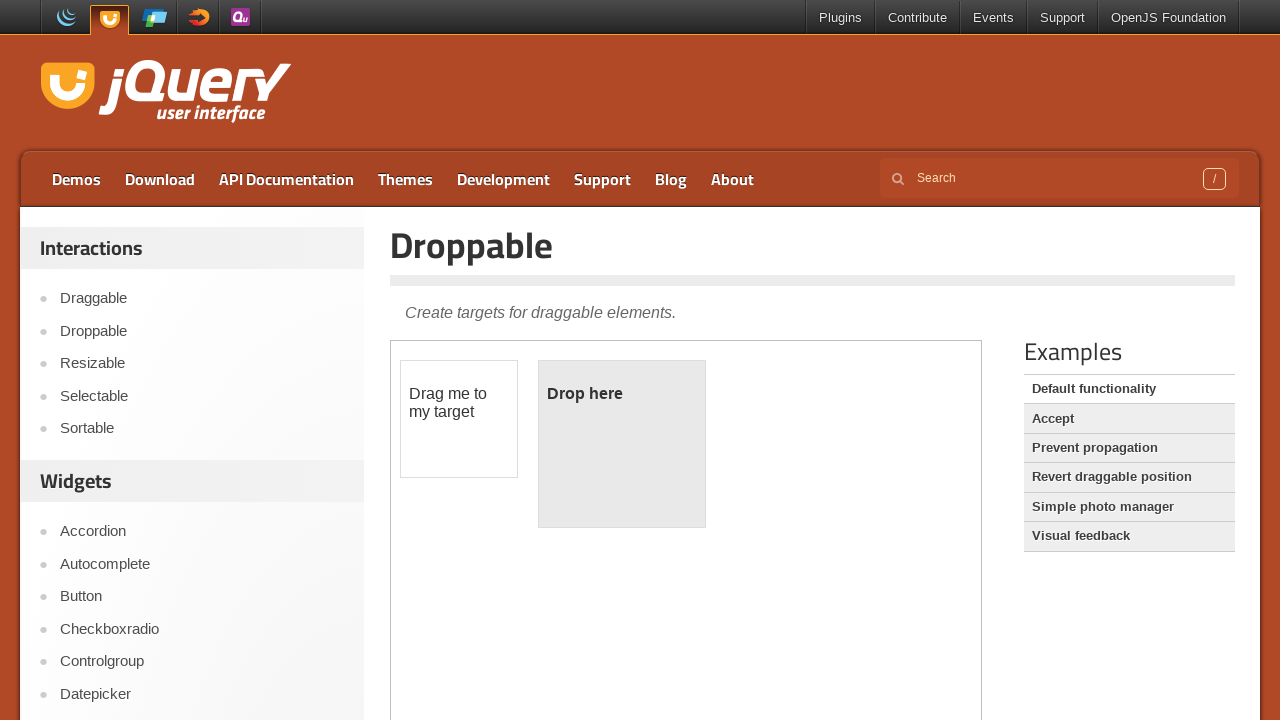

Located iframe containing draggable elements
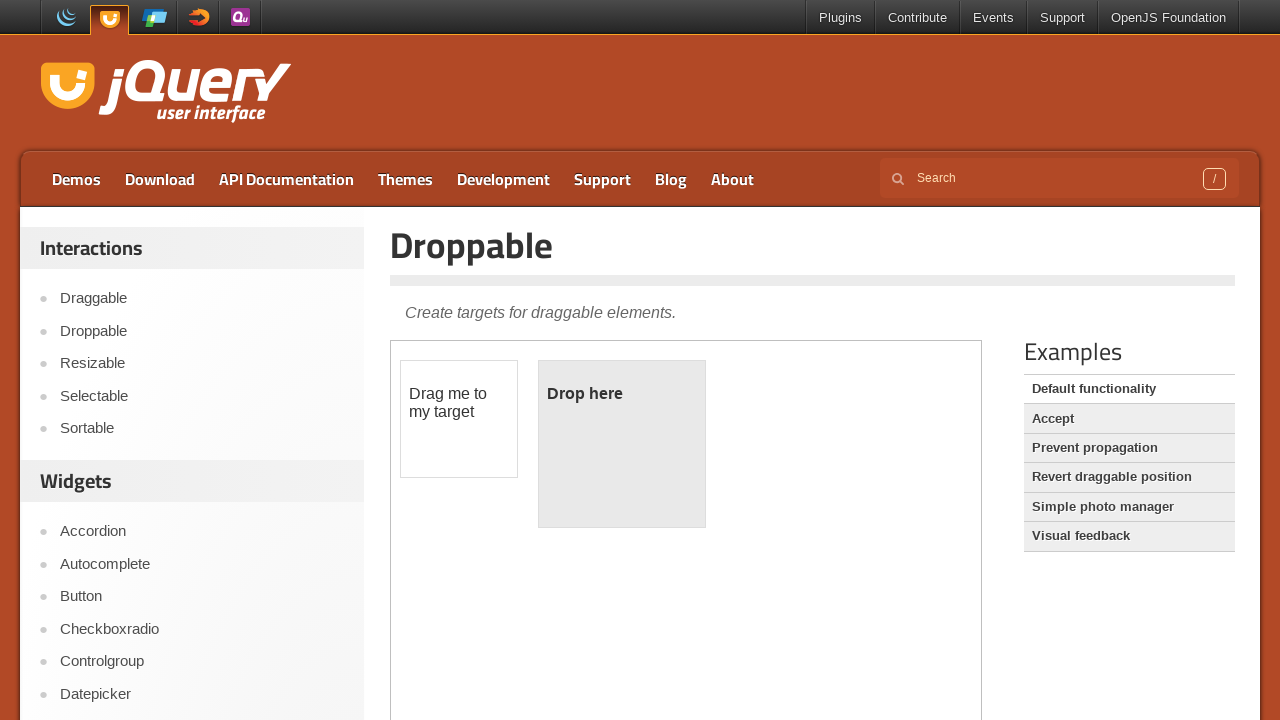

Located draggable element within iframe
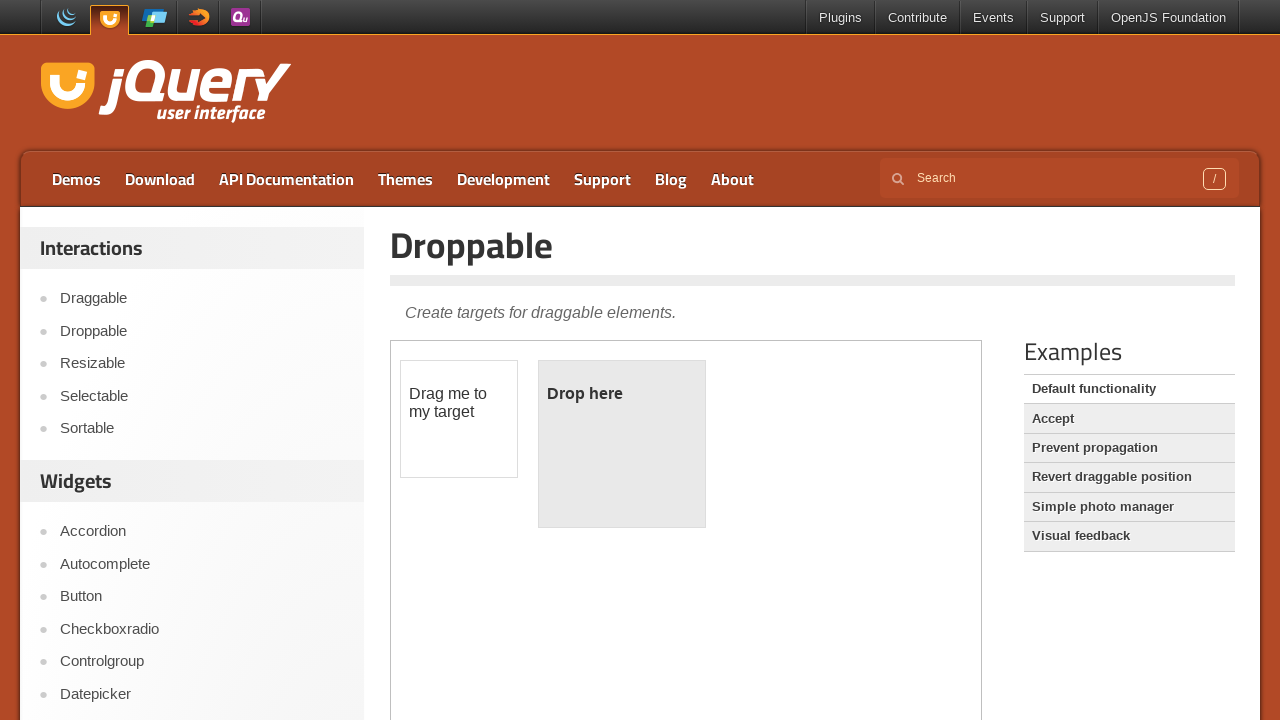

Located droppable target element within iframe
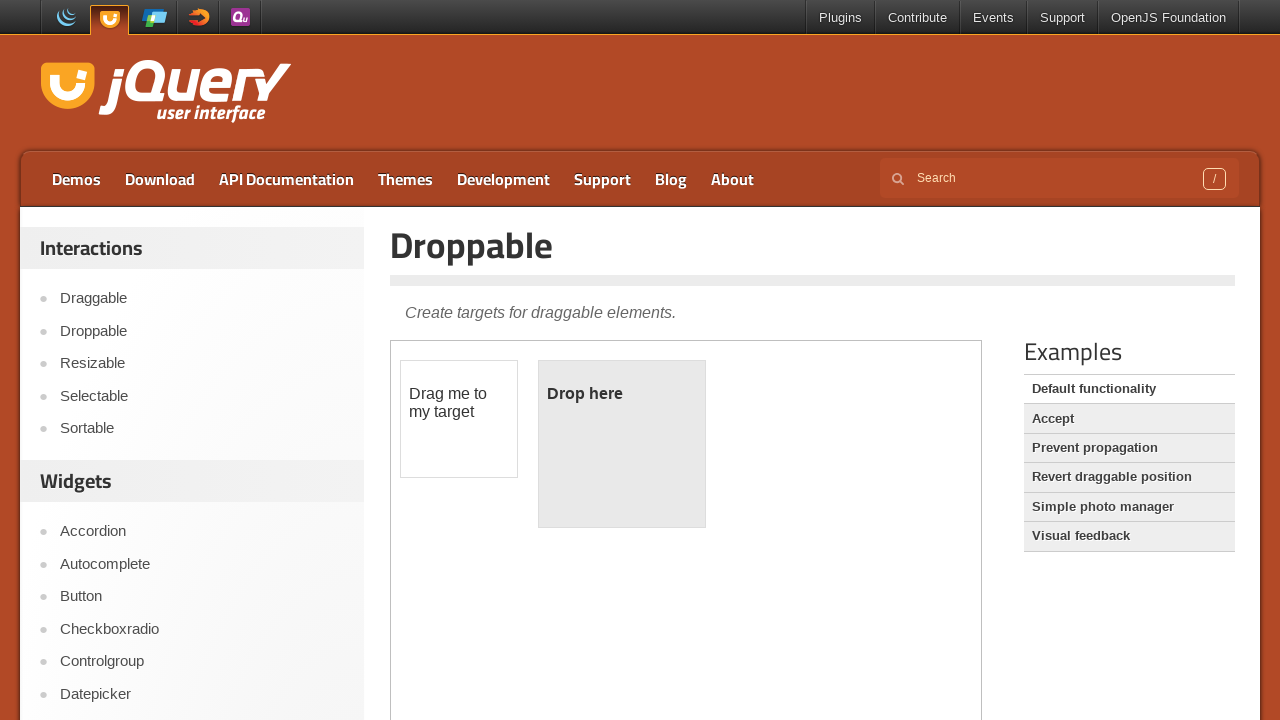

Dragged element onto droppable target area at (622, 444)
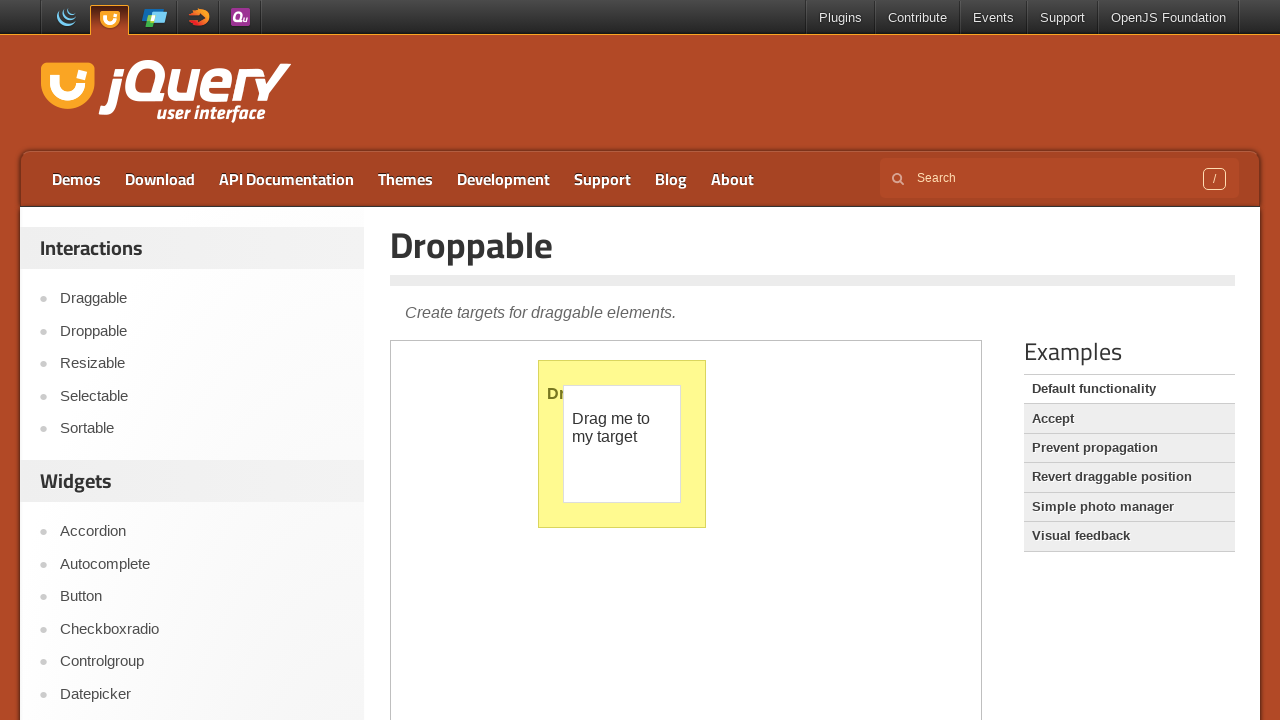

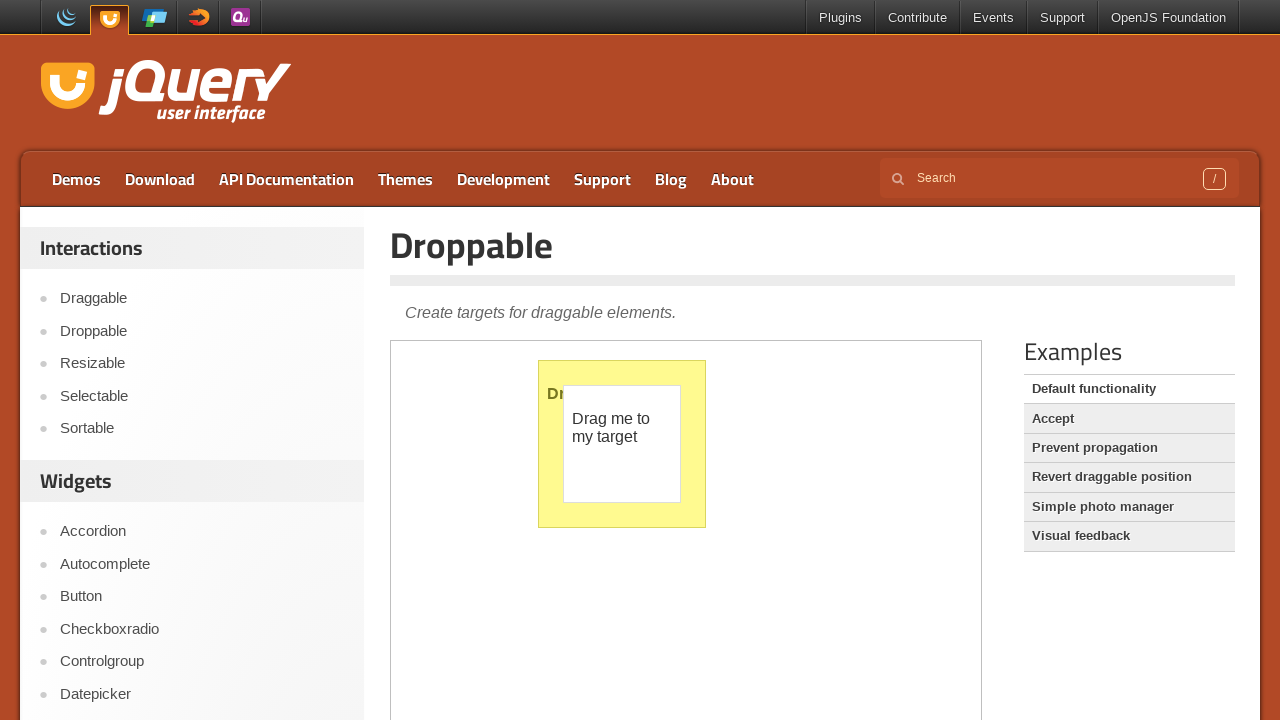